Tests the Dropdown link by clicking it and verifying the page loads with expected content

Starting URL: https://the-internet.herokuapp.com/

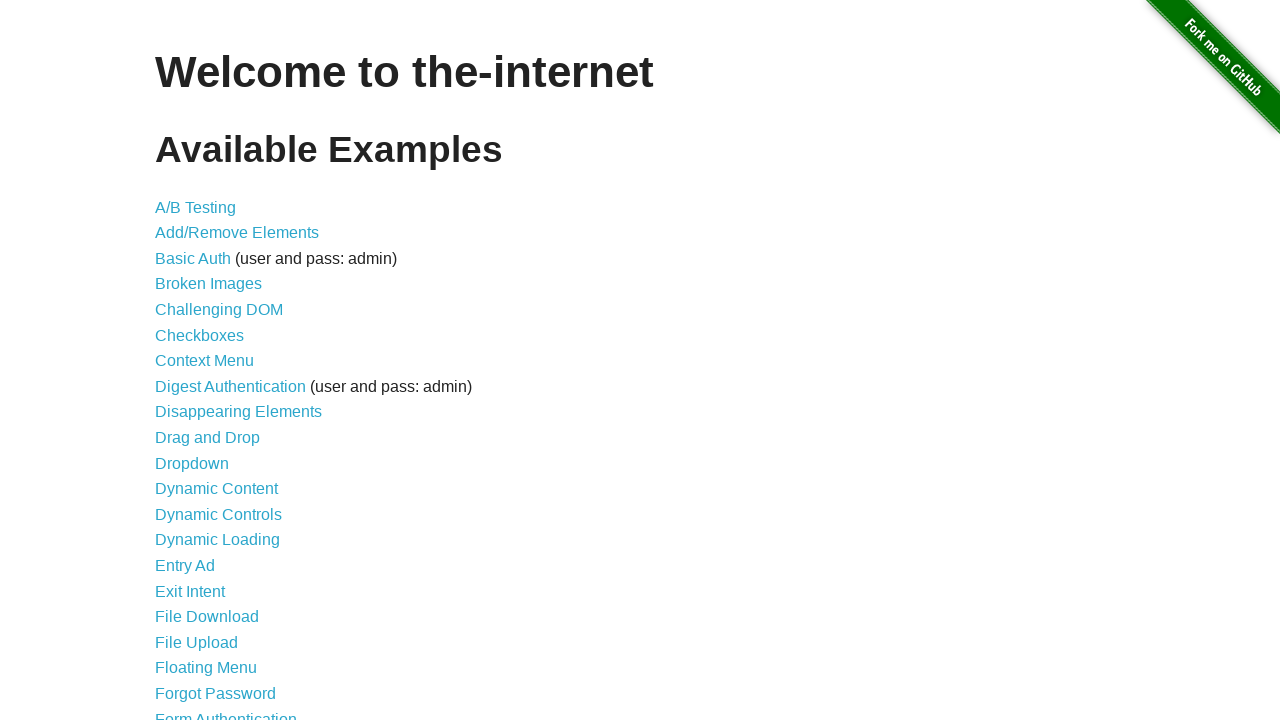

Clicked the Dropdown link at (192, 463) on a >> internal:has-text="Dropdown"i
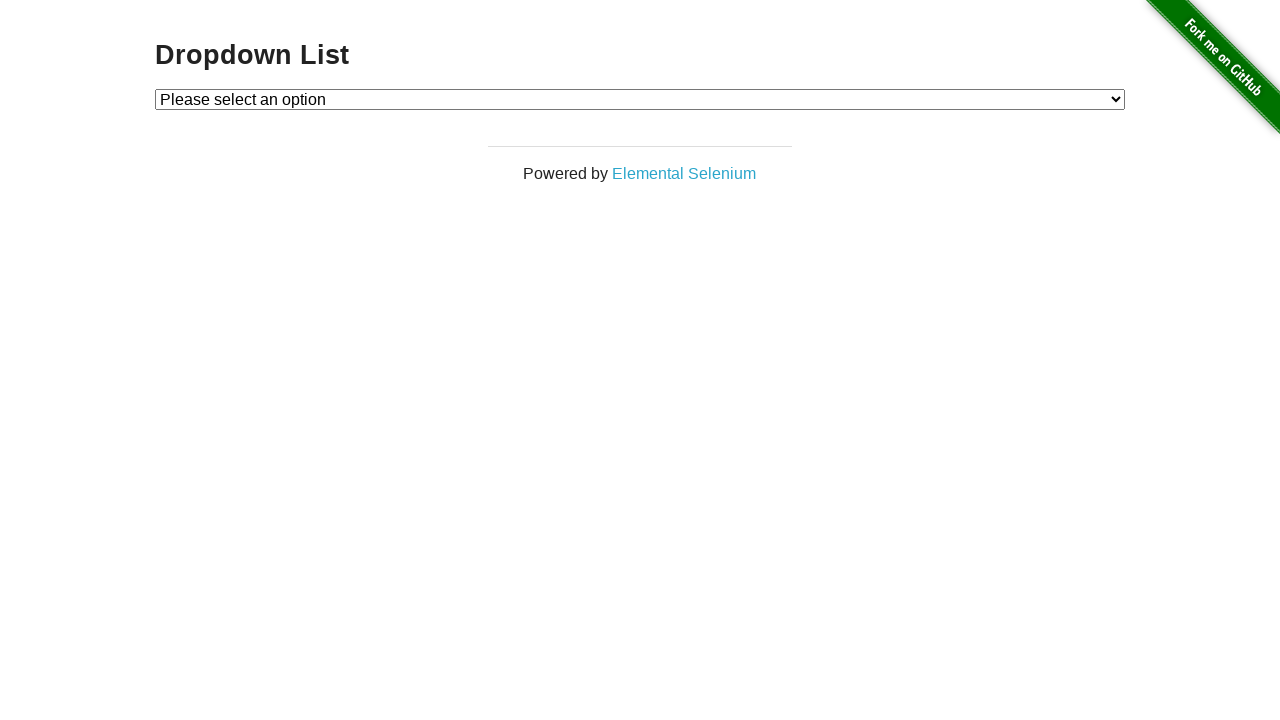

Dropdown page loaded with networkidle state
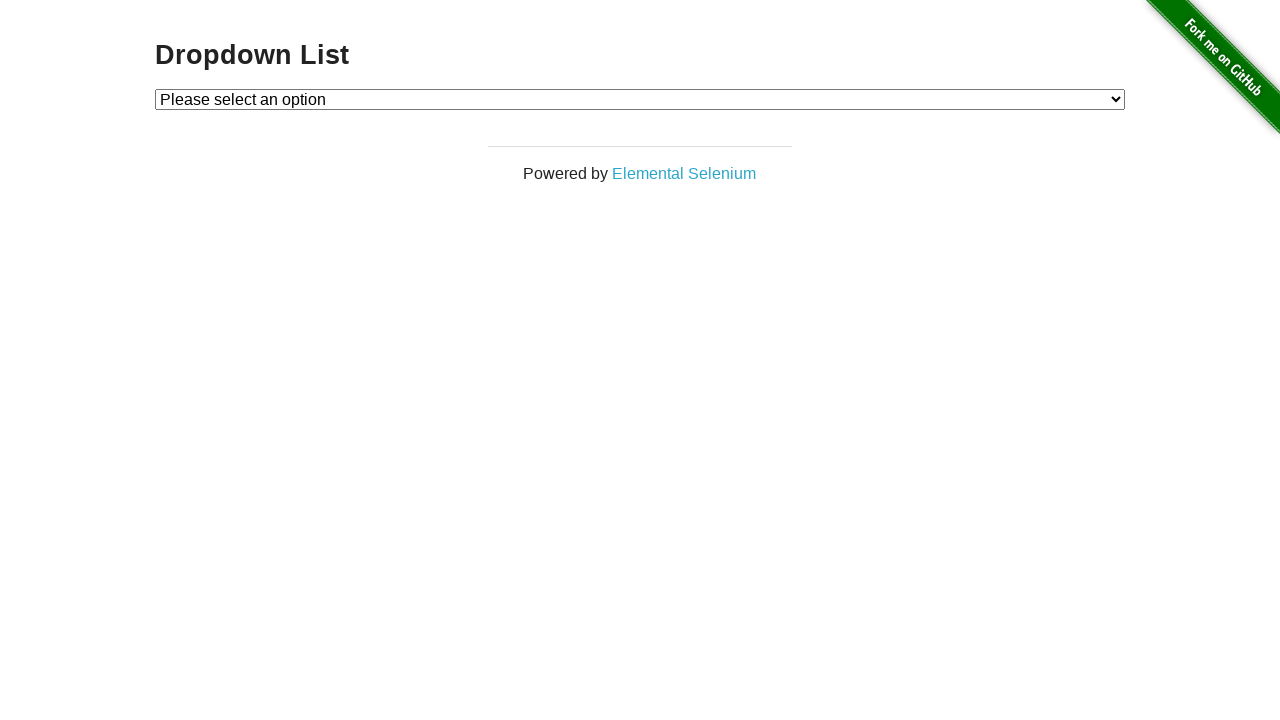

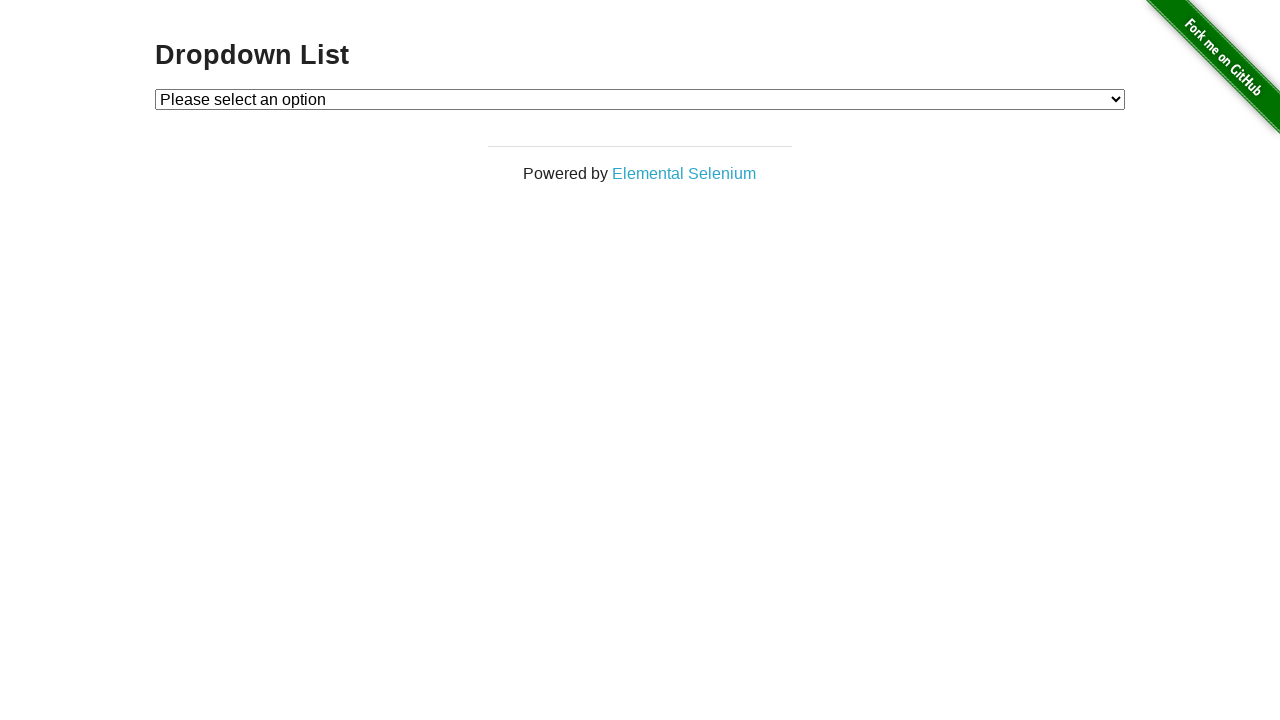